Tests the French student housing search functionality by entering a city name, selecting from autocomplete suggestions, setting a maximum price, and submitting the search to verify housing results are displayed.

Starting URL: https://trouverunlogement.lescrous.fr/

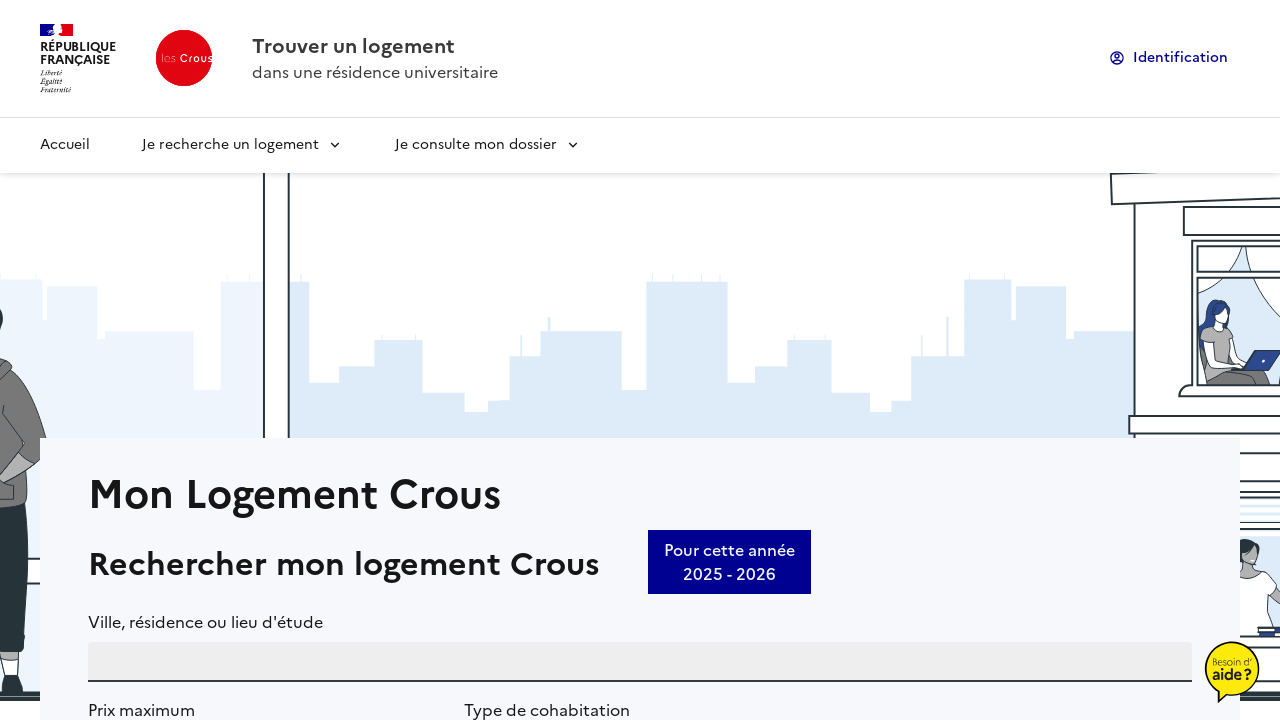

Filled city search field with 'Lyon (69000)' on #PlaceAutocompletearia-autocomplete-1-input
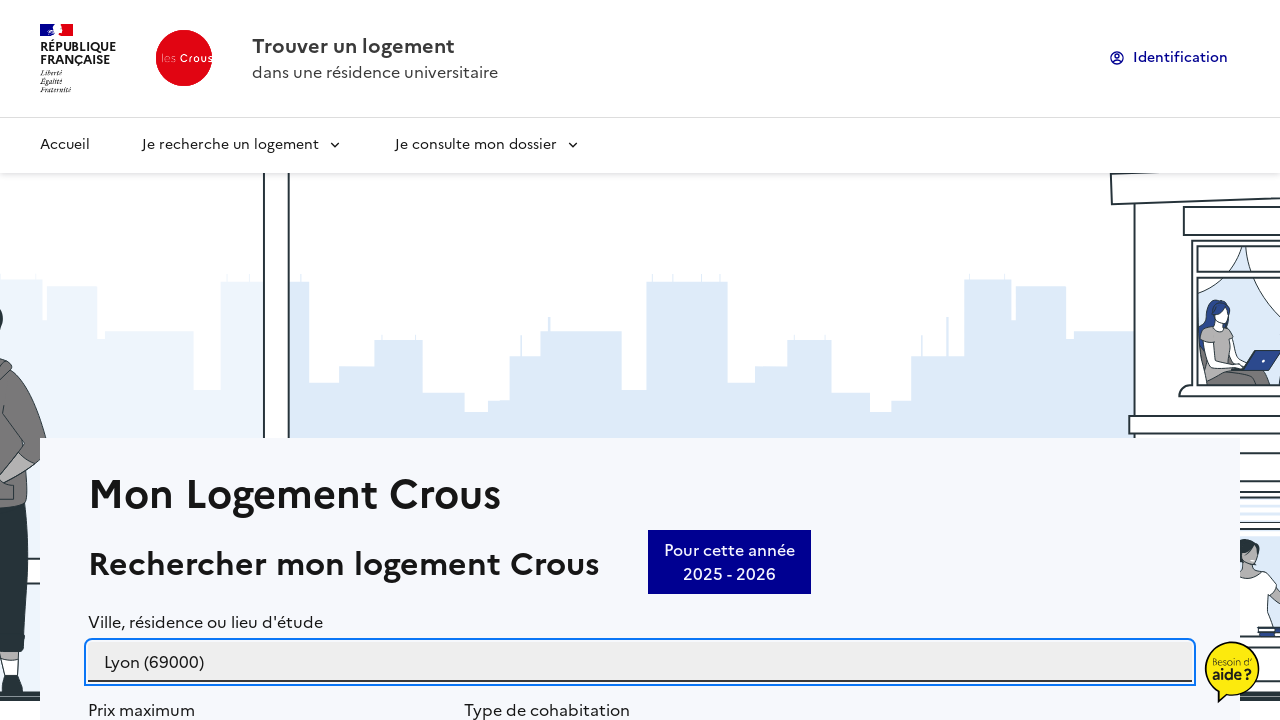

Autocomplete suggestions dropdown appeared
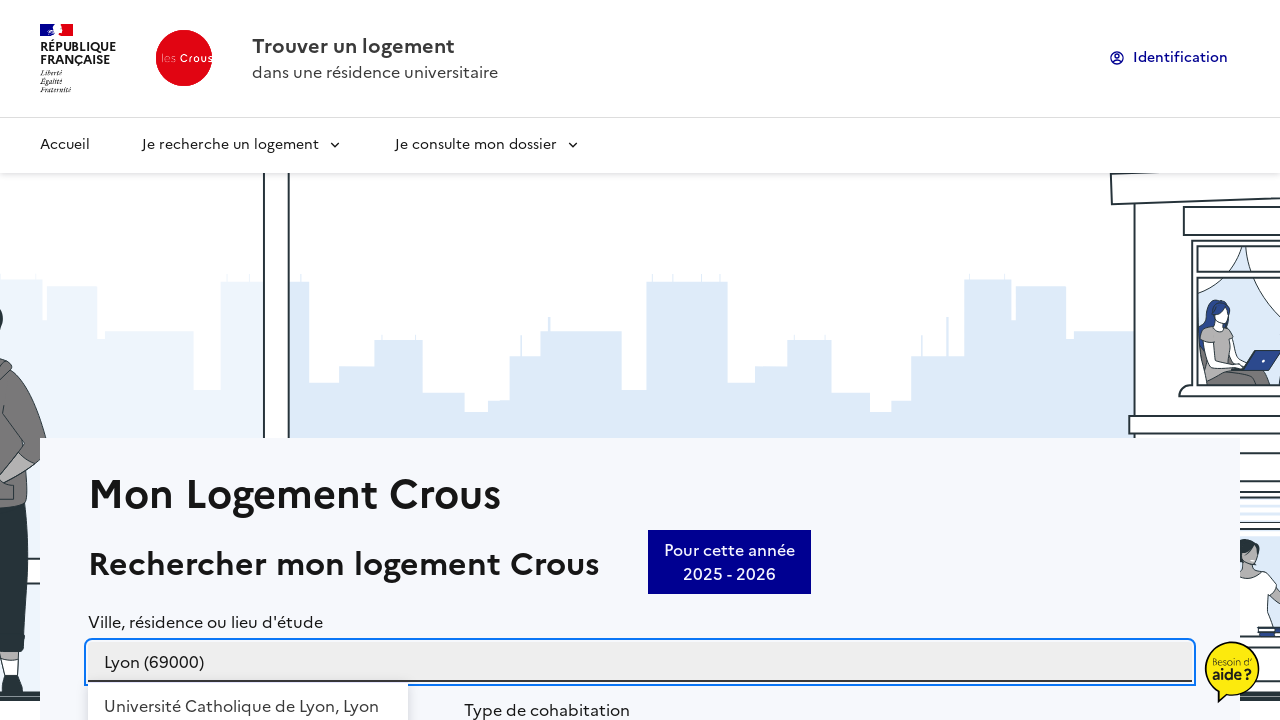

Selected first autocomplete suggestion for Lyon at (248, 696) on li.PlaceAutocomplete__option >> nth=0
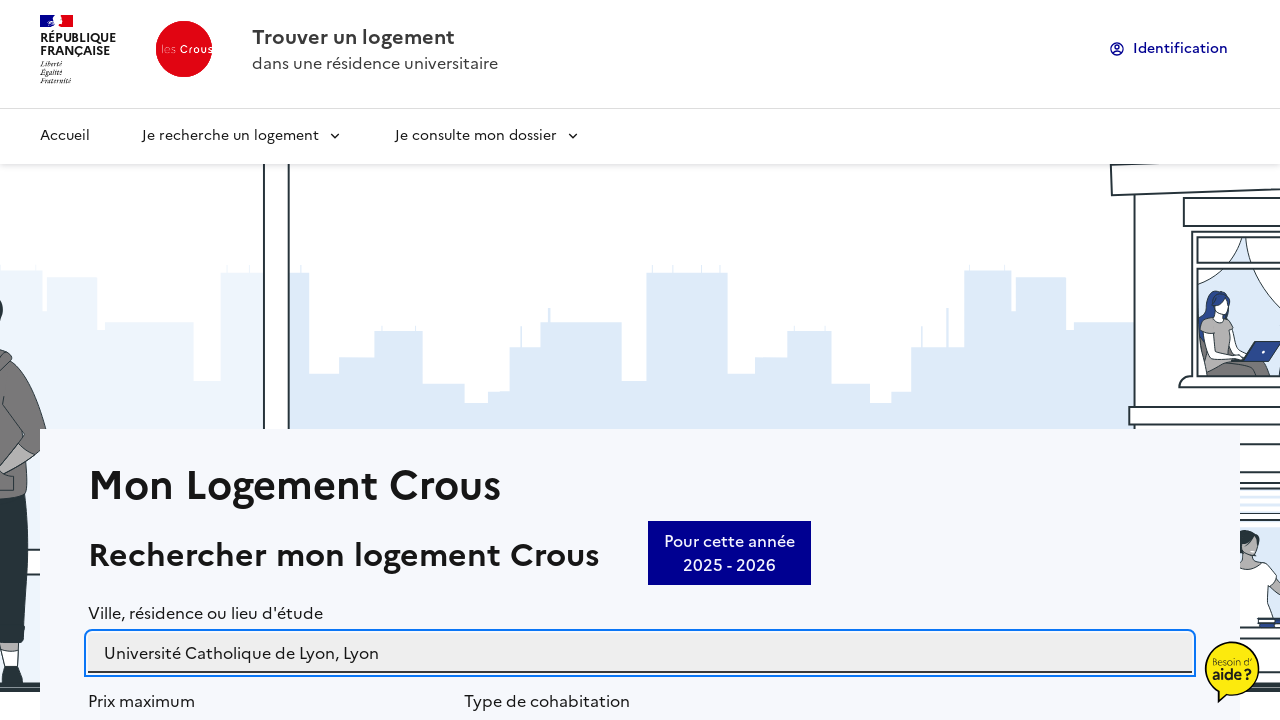

Set maximum price to 450 euros on #SearchFormPrice
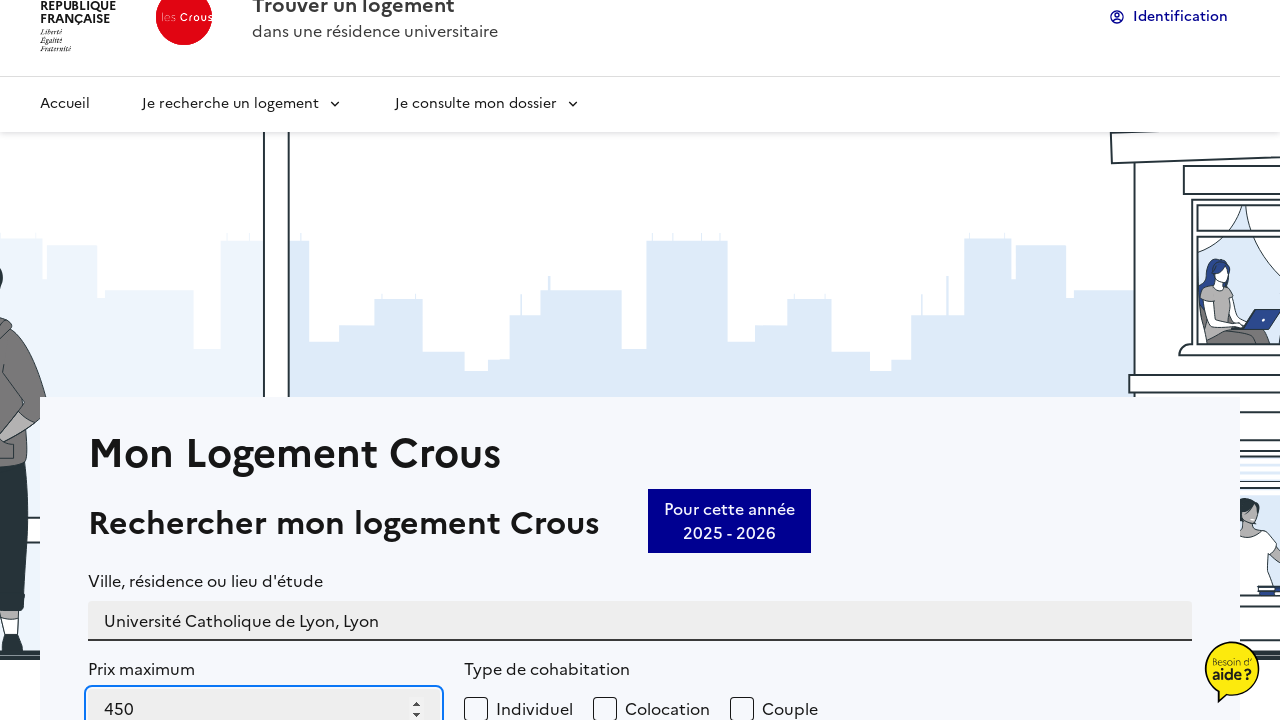

Clicked 'Lancer une recherche' button to submit search at (1093, 360) on button:has-text('Lancer une recherche')
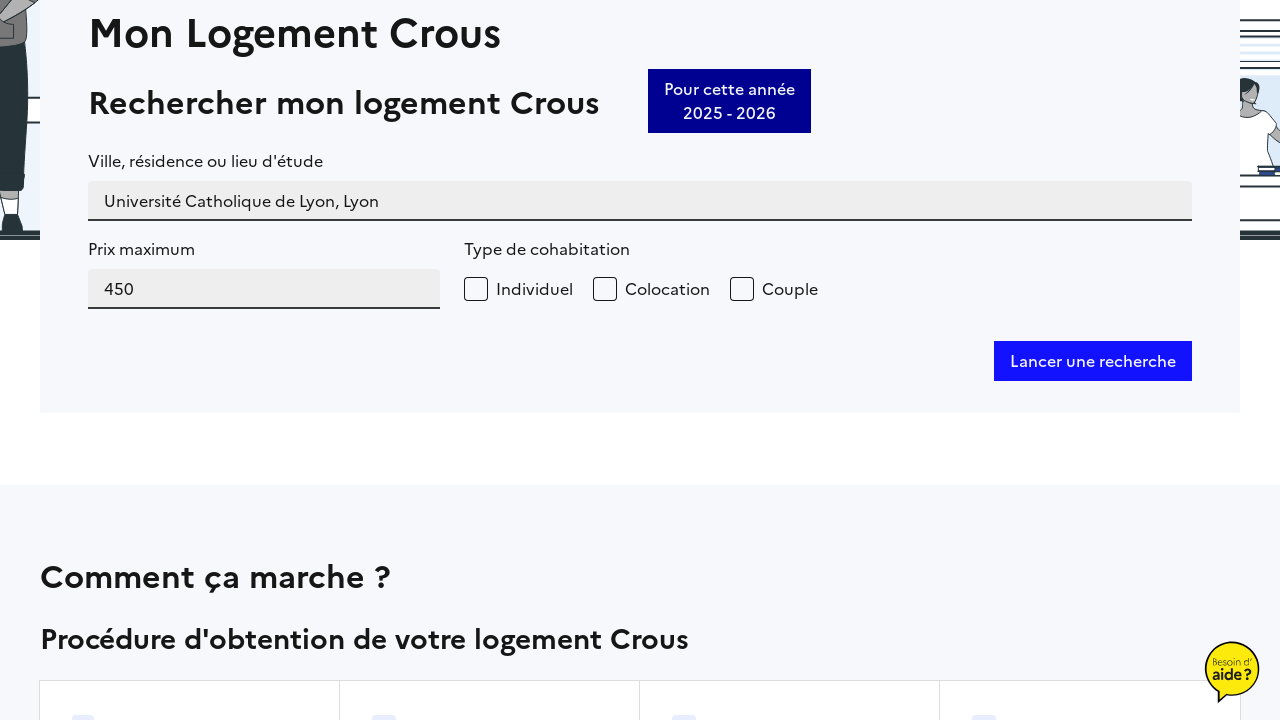

Housing results loaded successfully
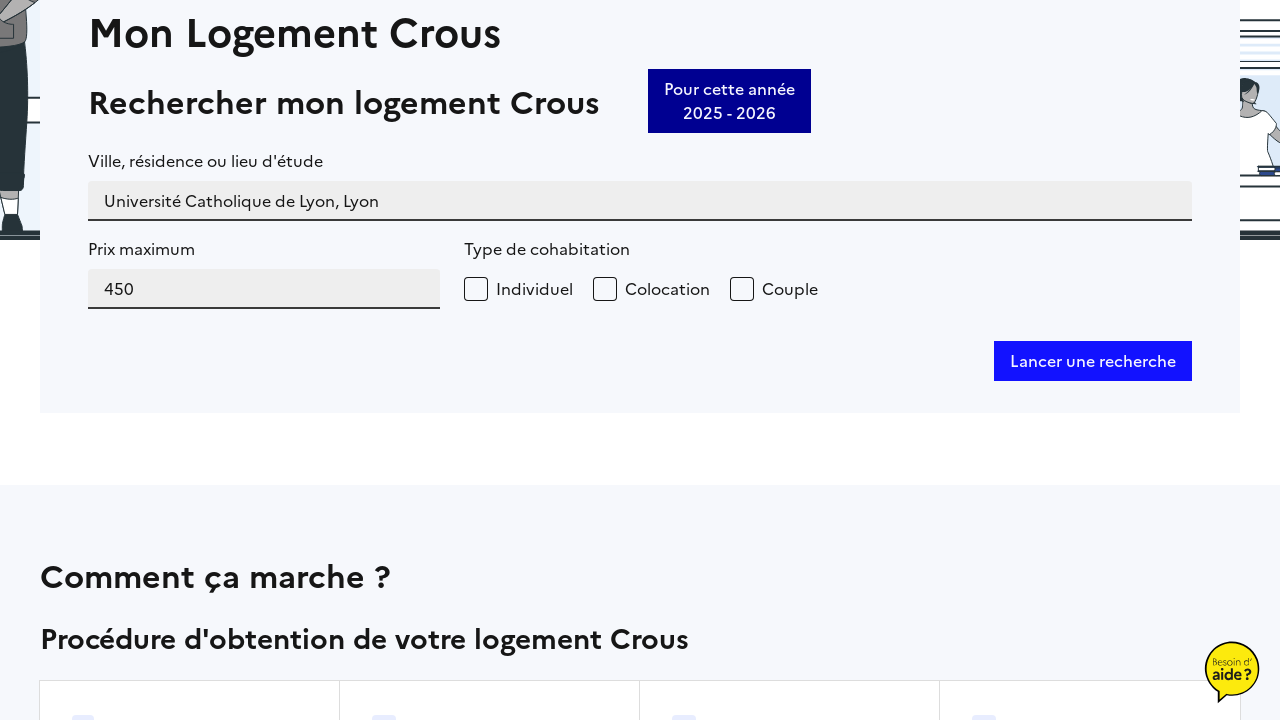

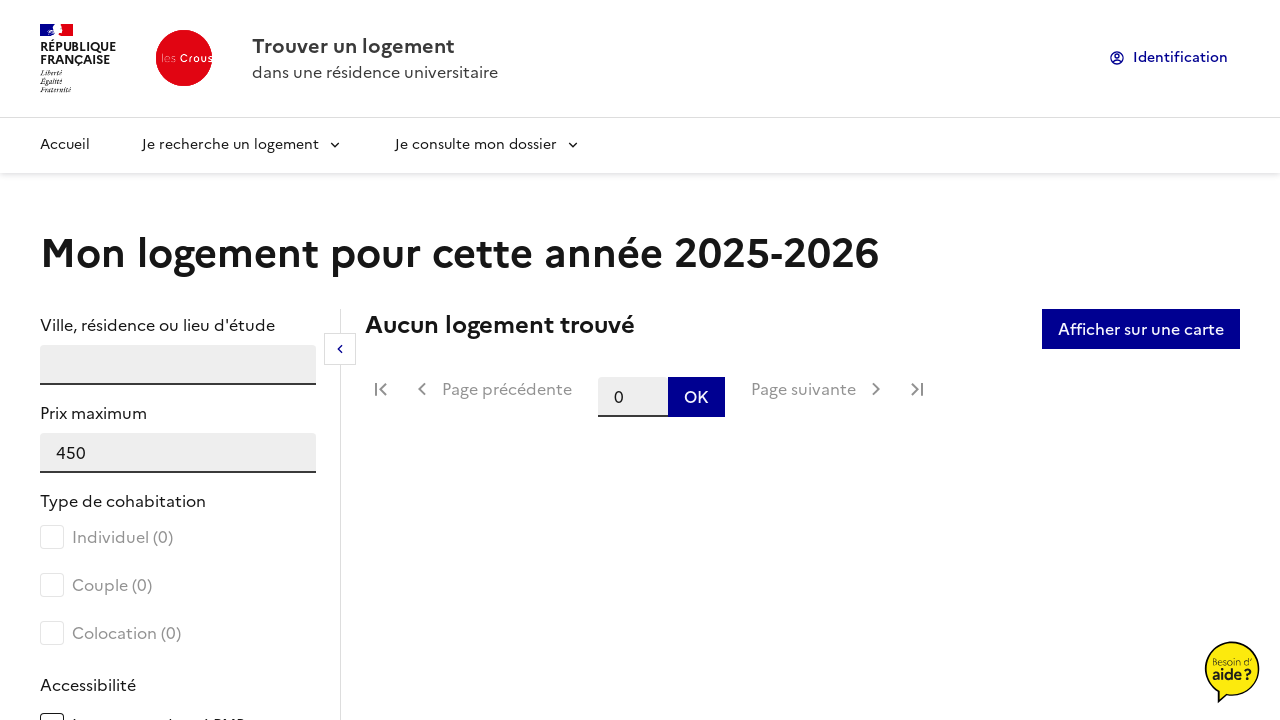